Tests drag and drop functionality by dragging an element and dropping it onto a target element using mouse actions

Starting URL: https://jqueryui.com/droppable/

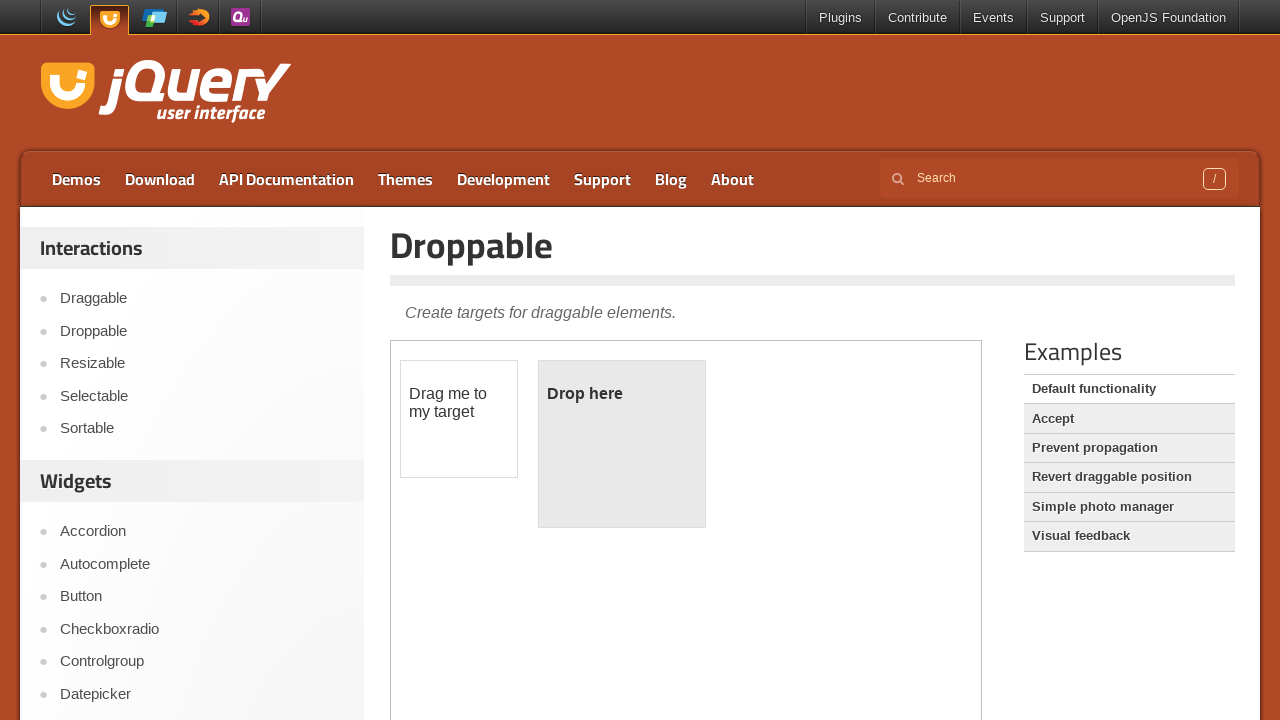

Waited for draggable element to load in iframe
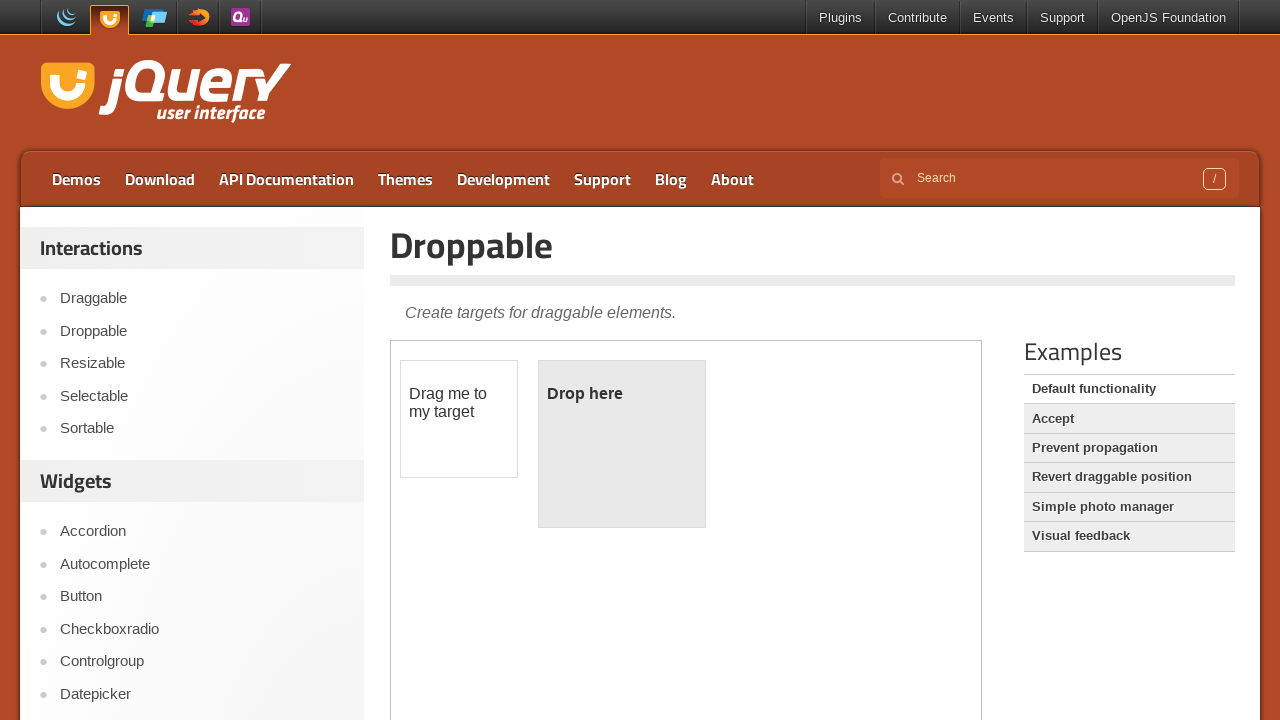

Located draggable element within iframe
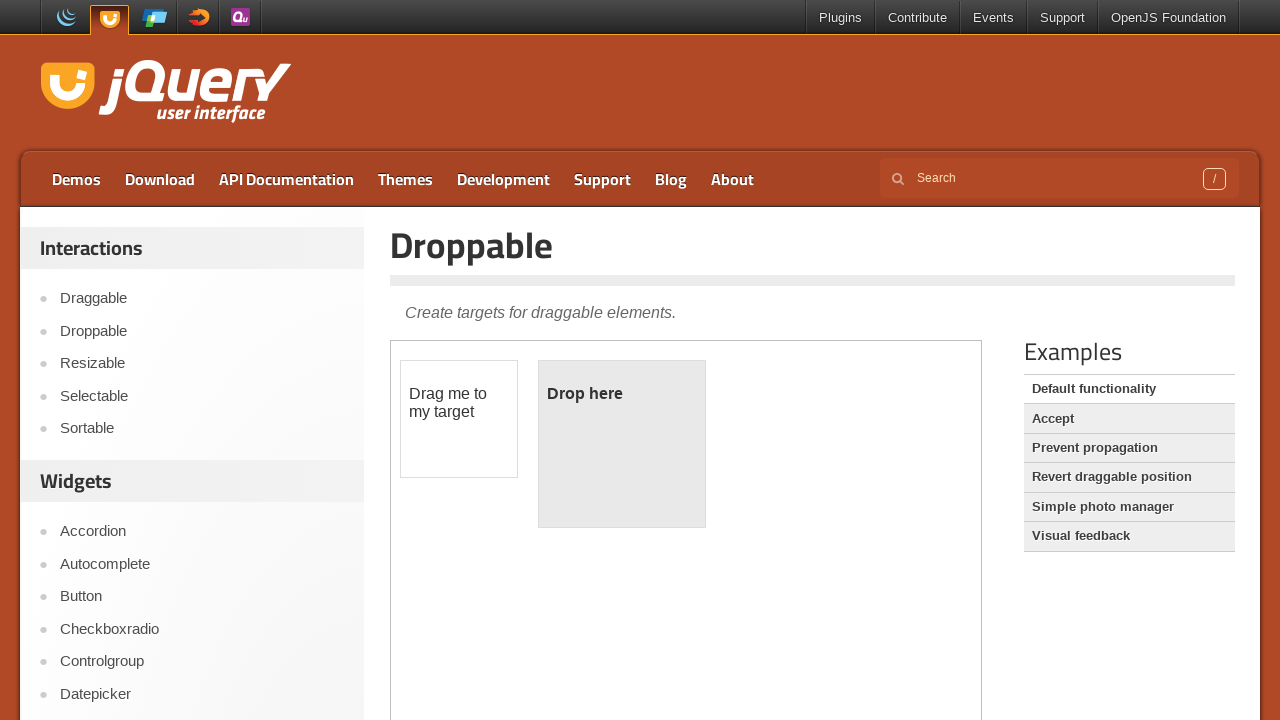

Located droppable target element within iframe
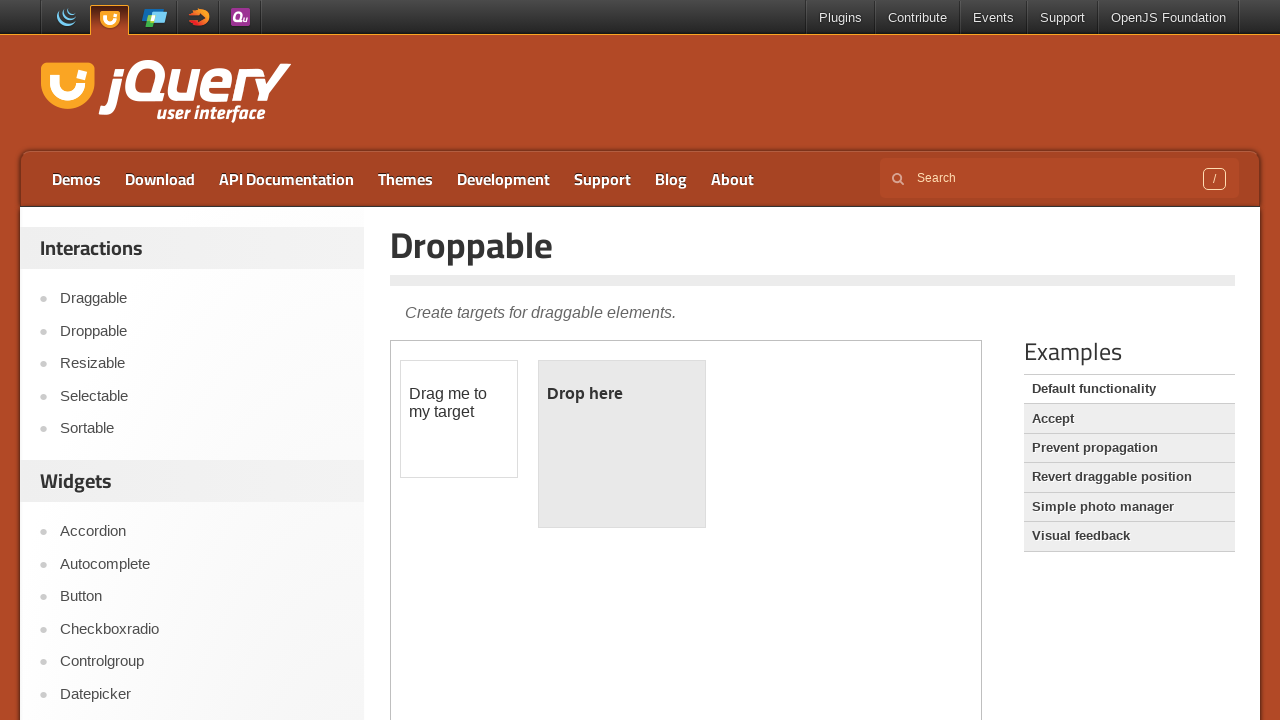

Dragged draggable element and dropped it onto droppable target at (622, 444)
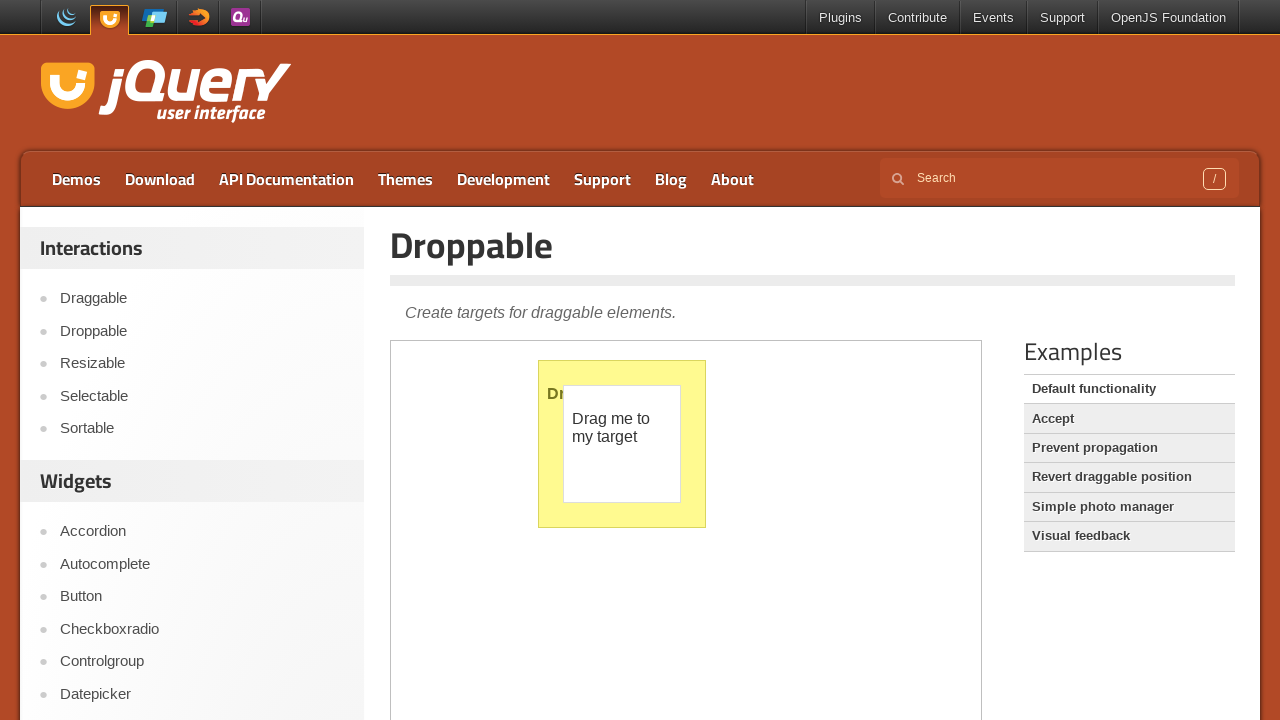

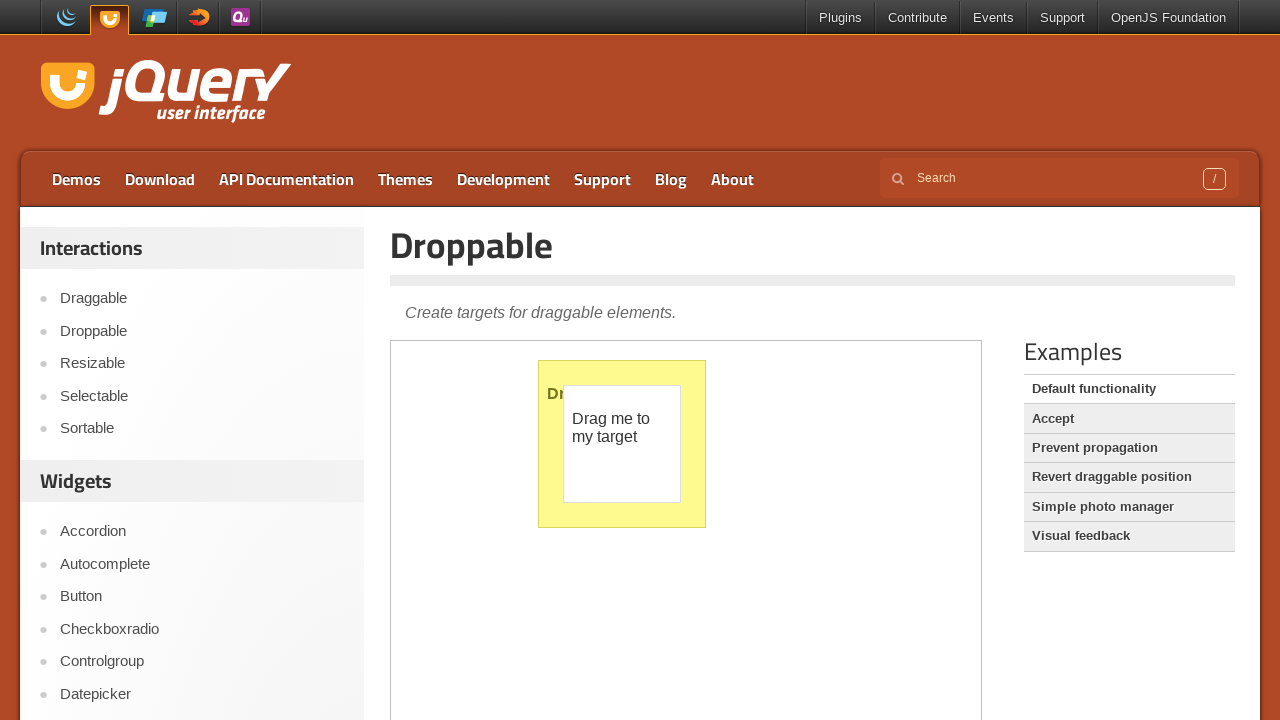